Tests that entering a valid number (87) shows correct square root calculation with decimal remainder in an alert

Starting URL: https://kristinek.github.io/site/tasks/enter_a_number

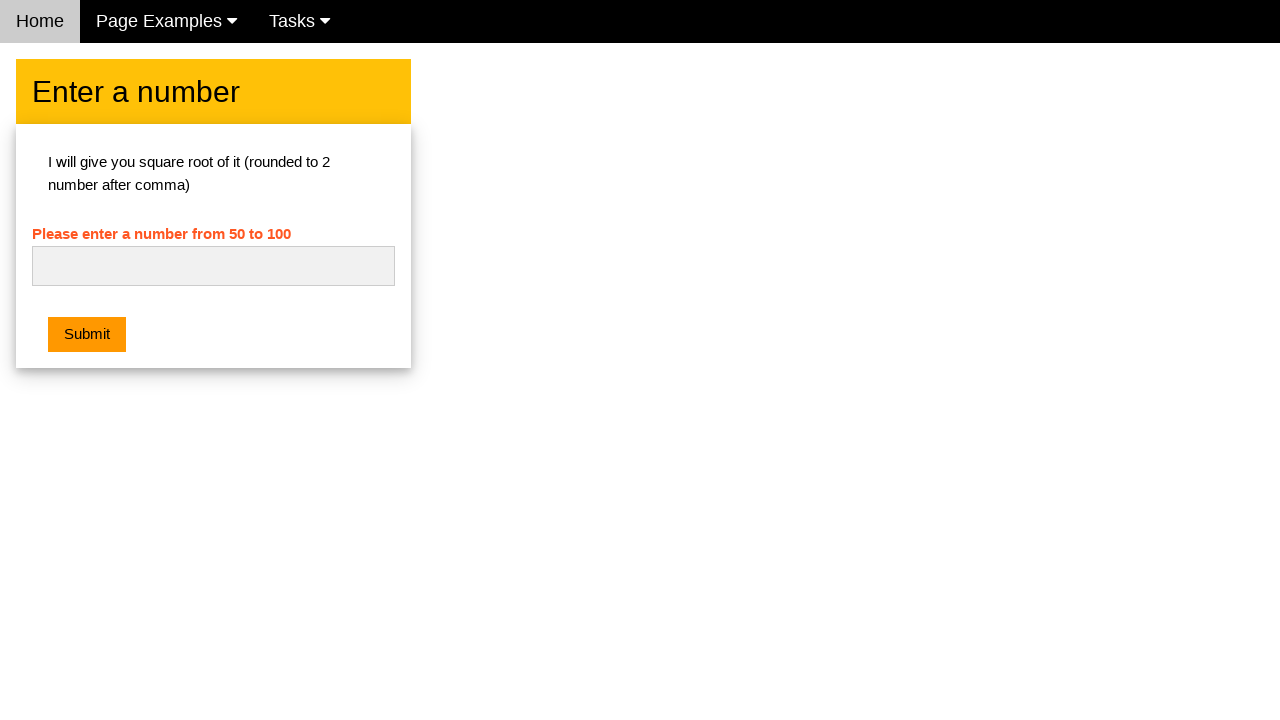

Navigated to enter_a_number page
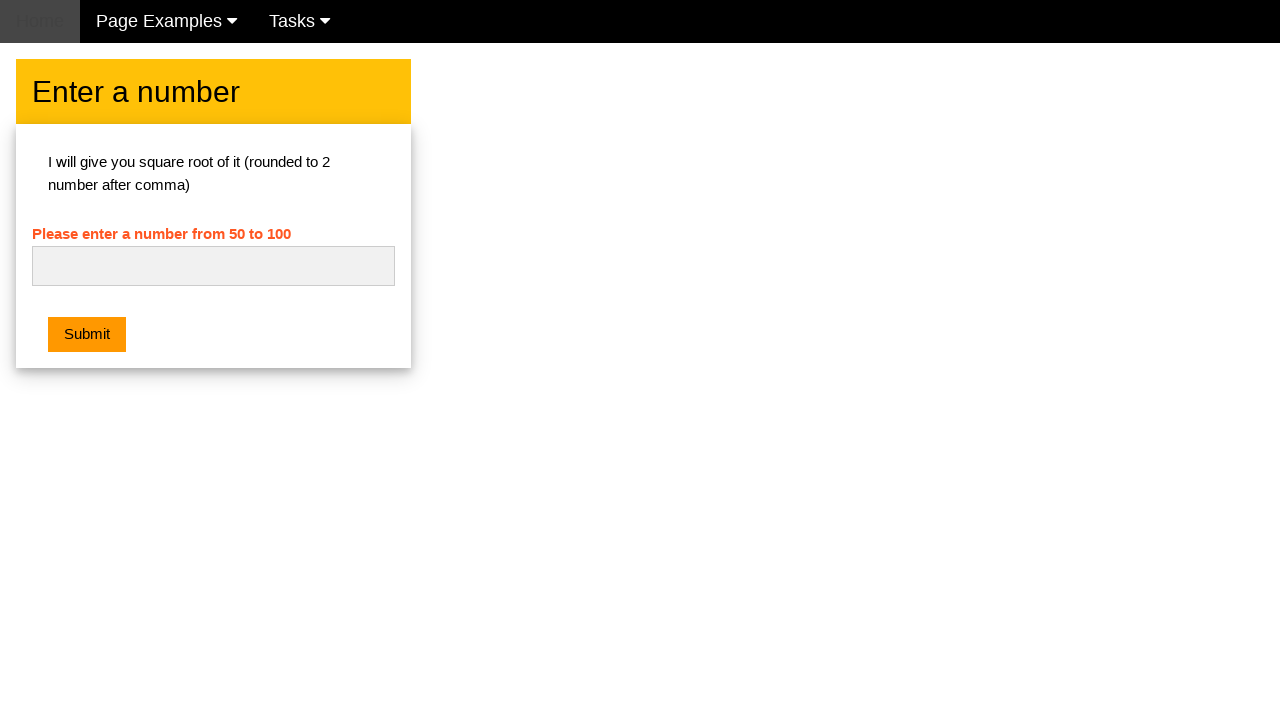

Set up dialog handler to capture alert messages
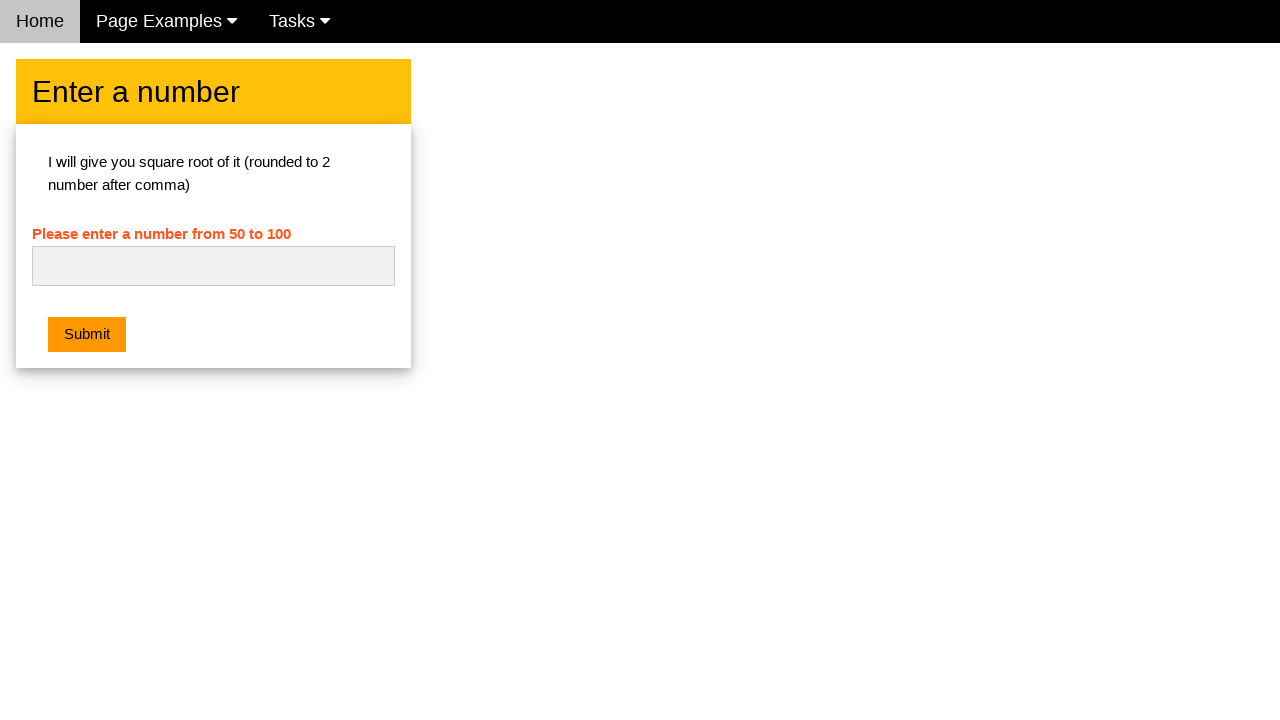

Entered 87 into the input field on #numb
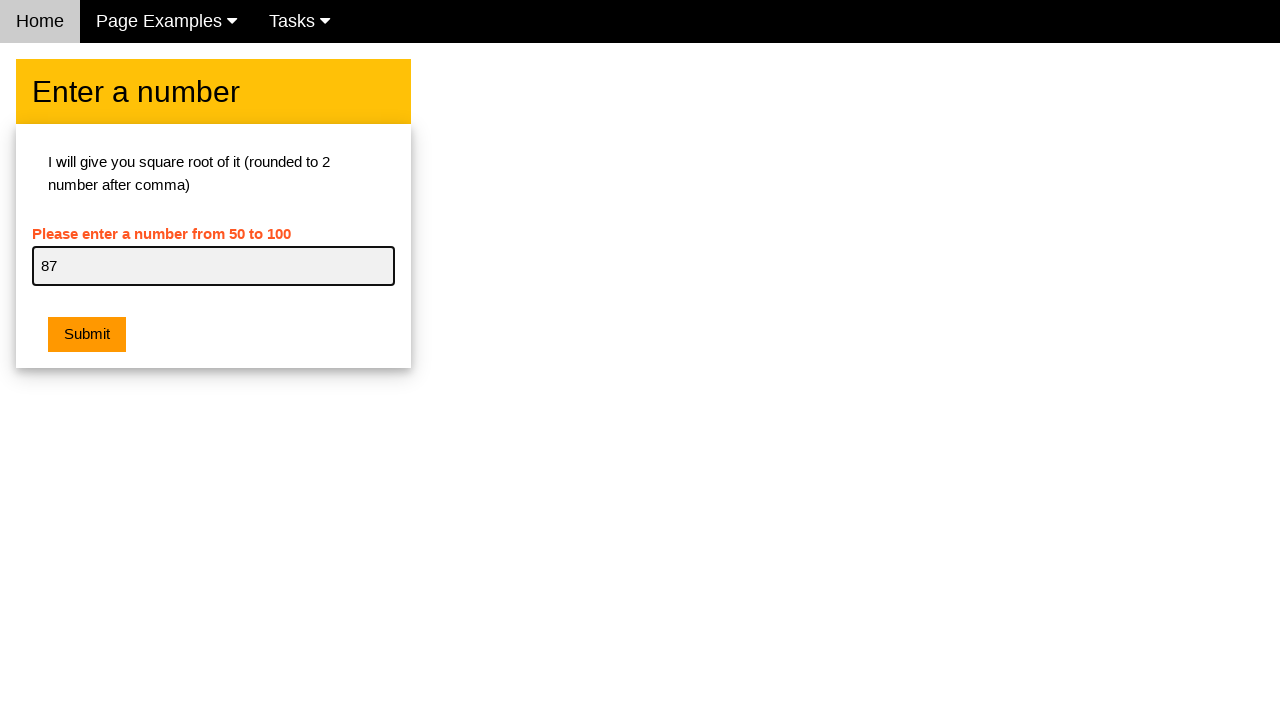

Clicked the submit button at (87, 335) on .w3-btn
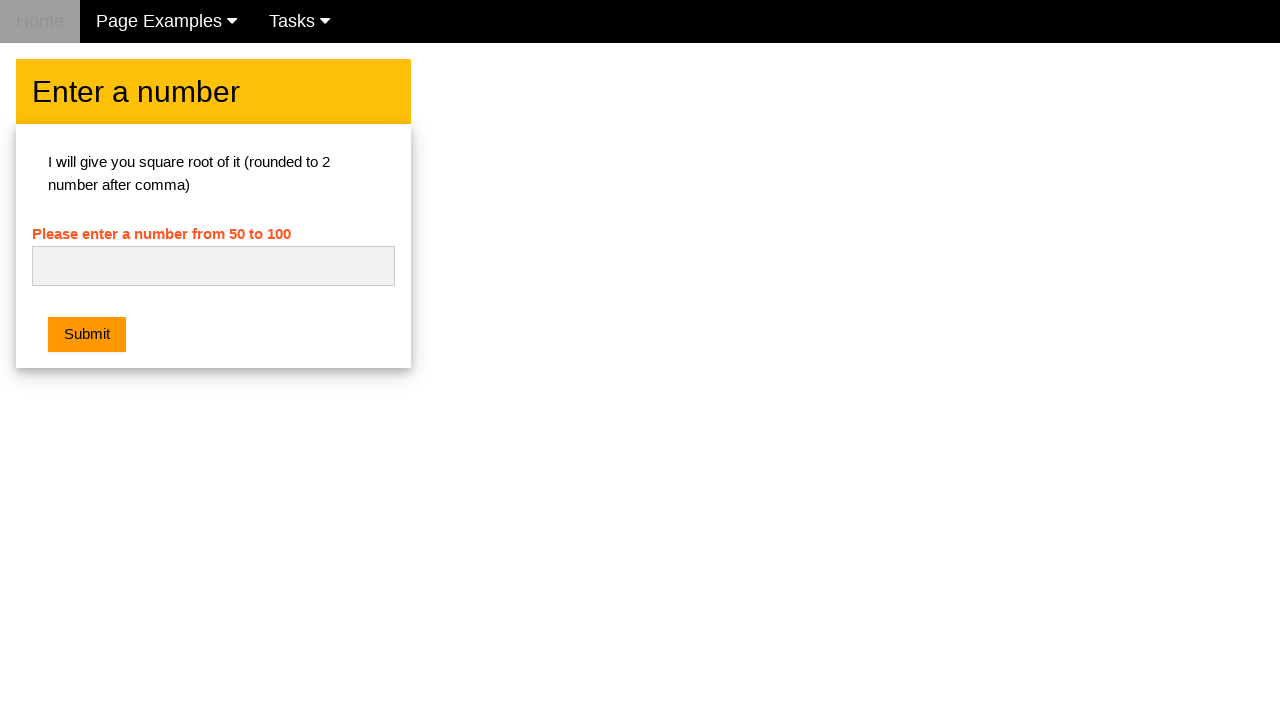

Waited 500ms for alert to be processed
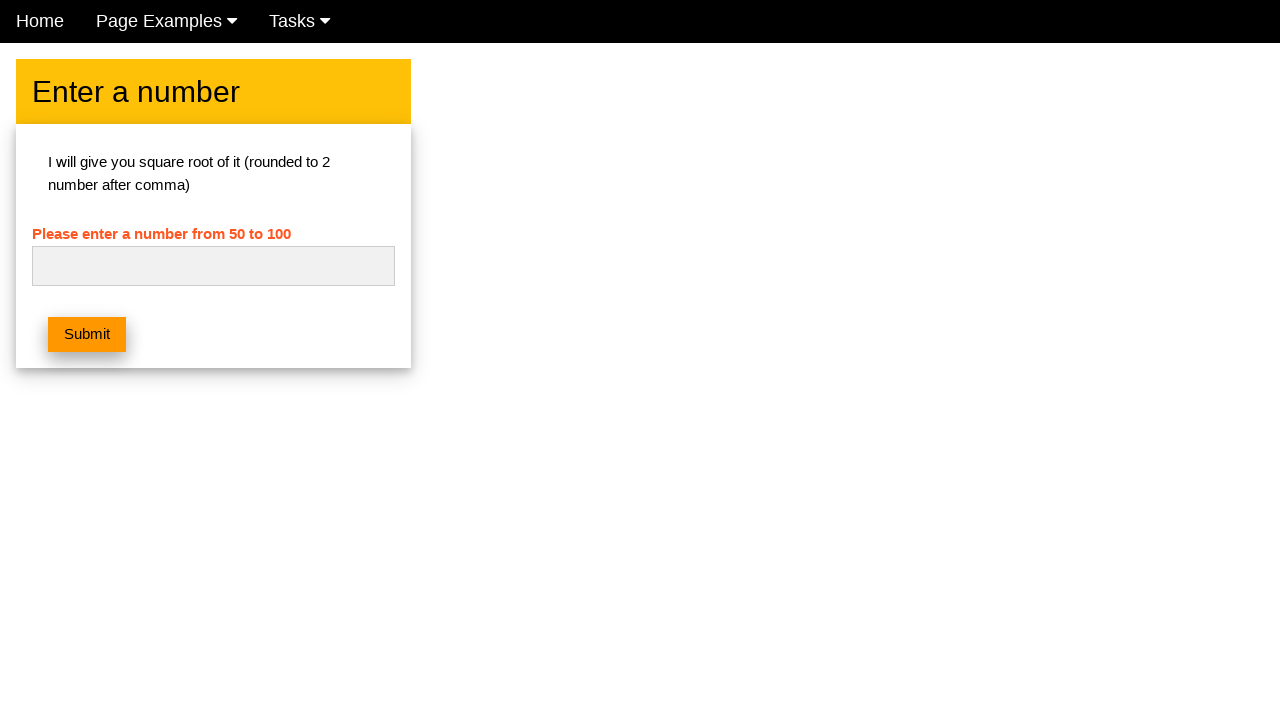

Verified alert appeared
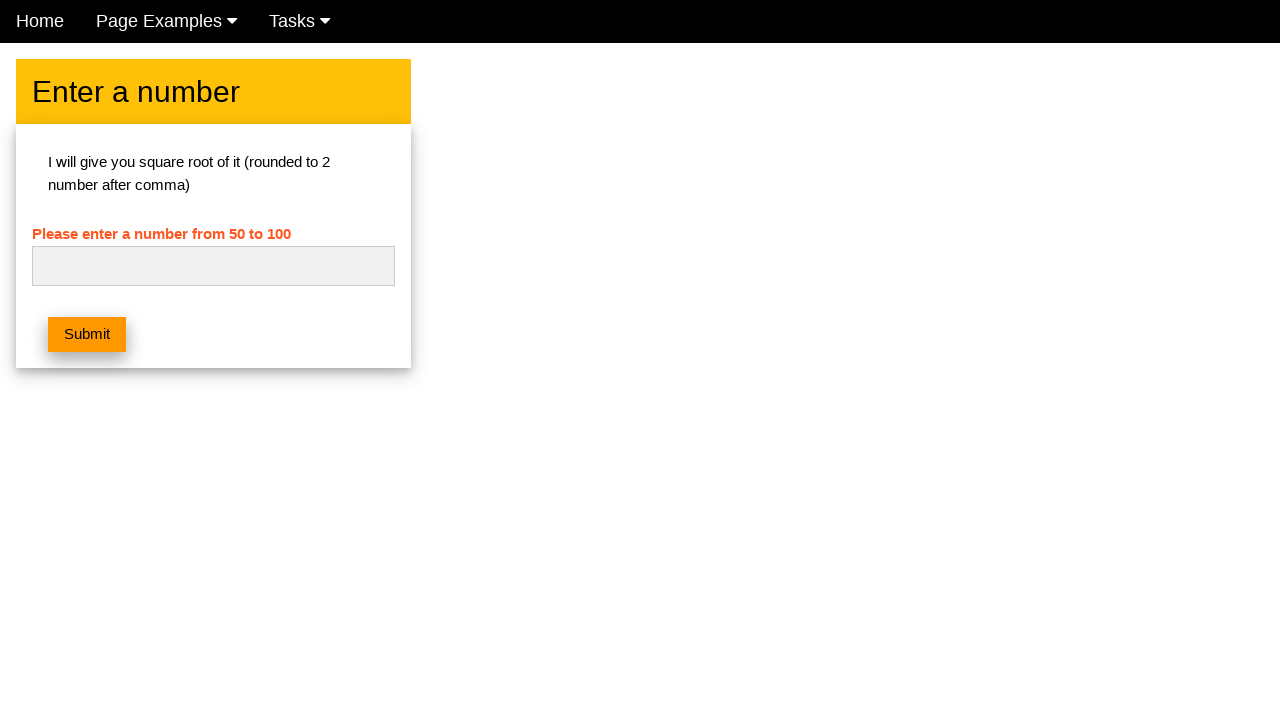

Verified alert message: 'Square root of 87 is 9.33'
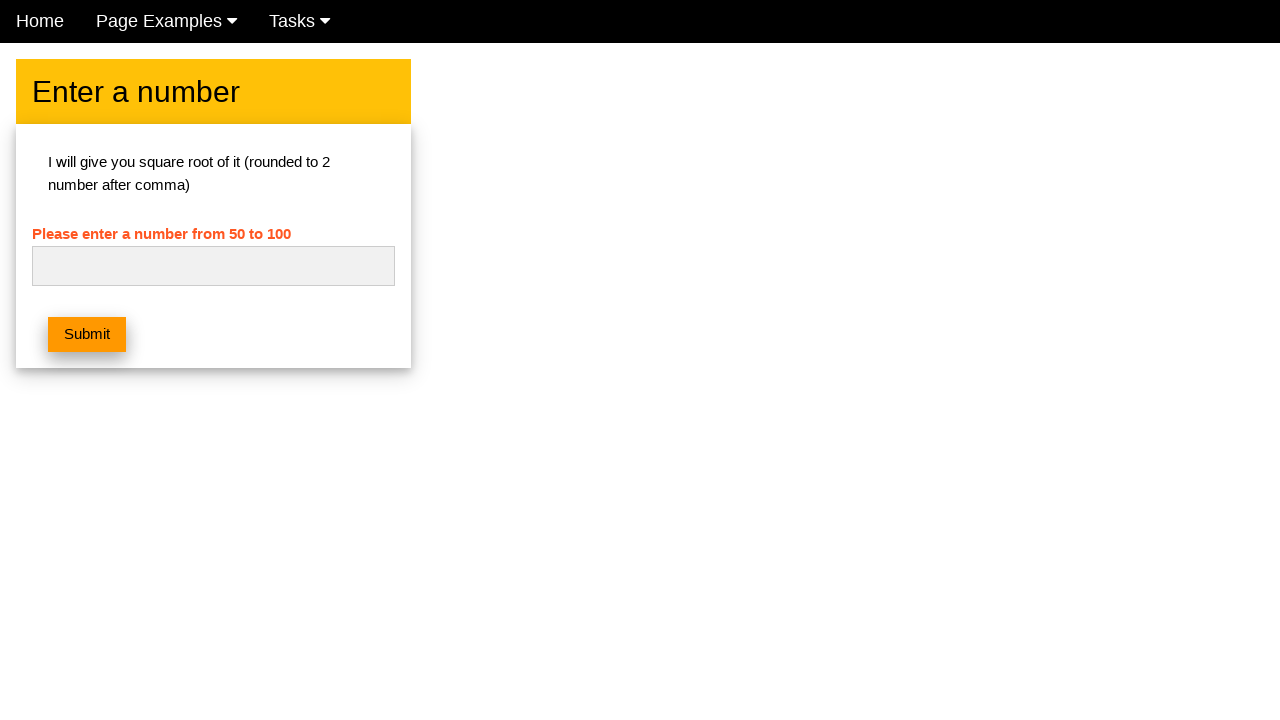

Retrieved error text from #ch1_error element
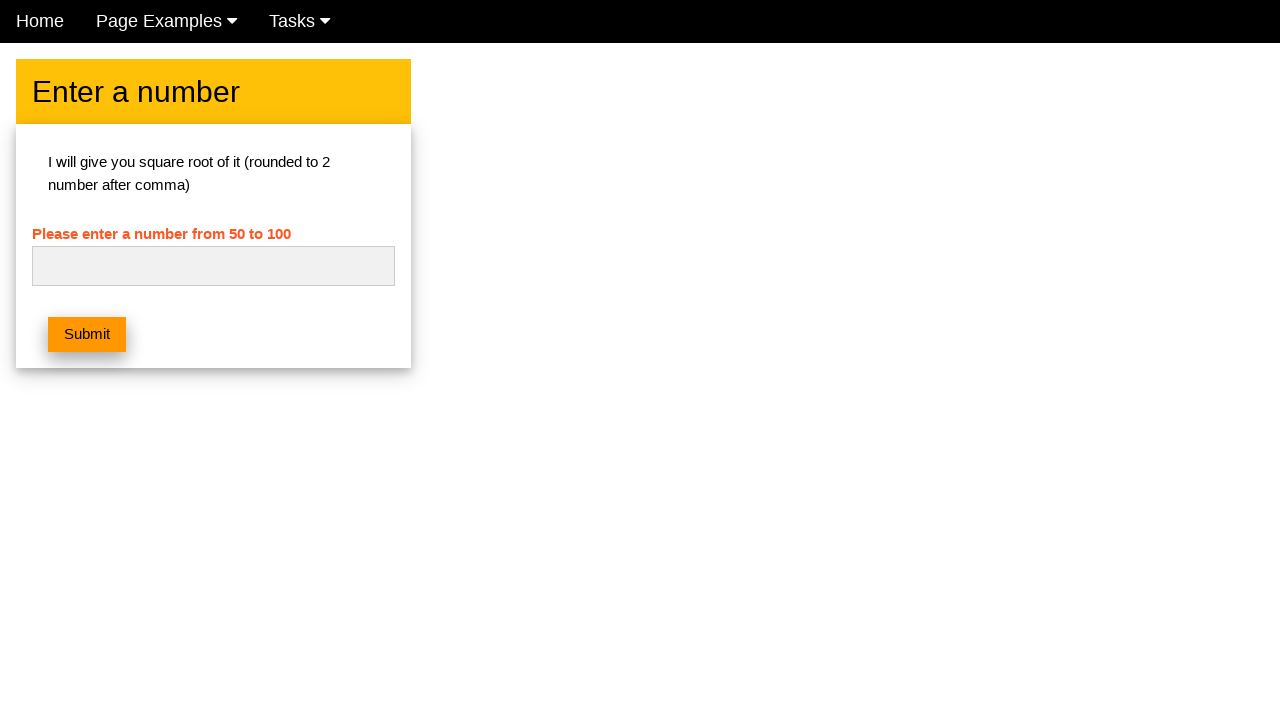

Verified no error message is displayed
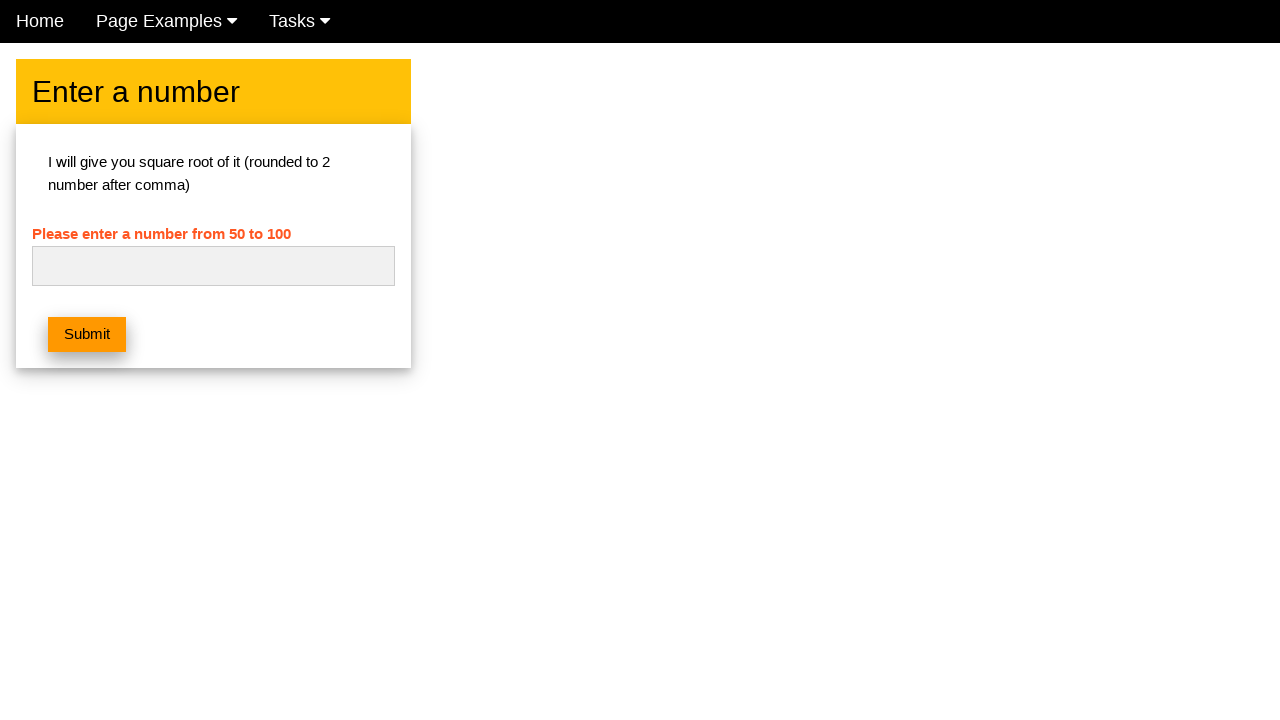

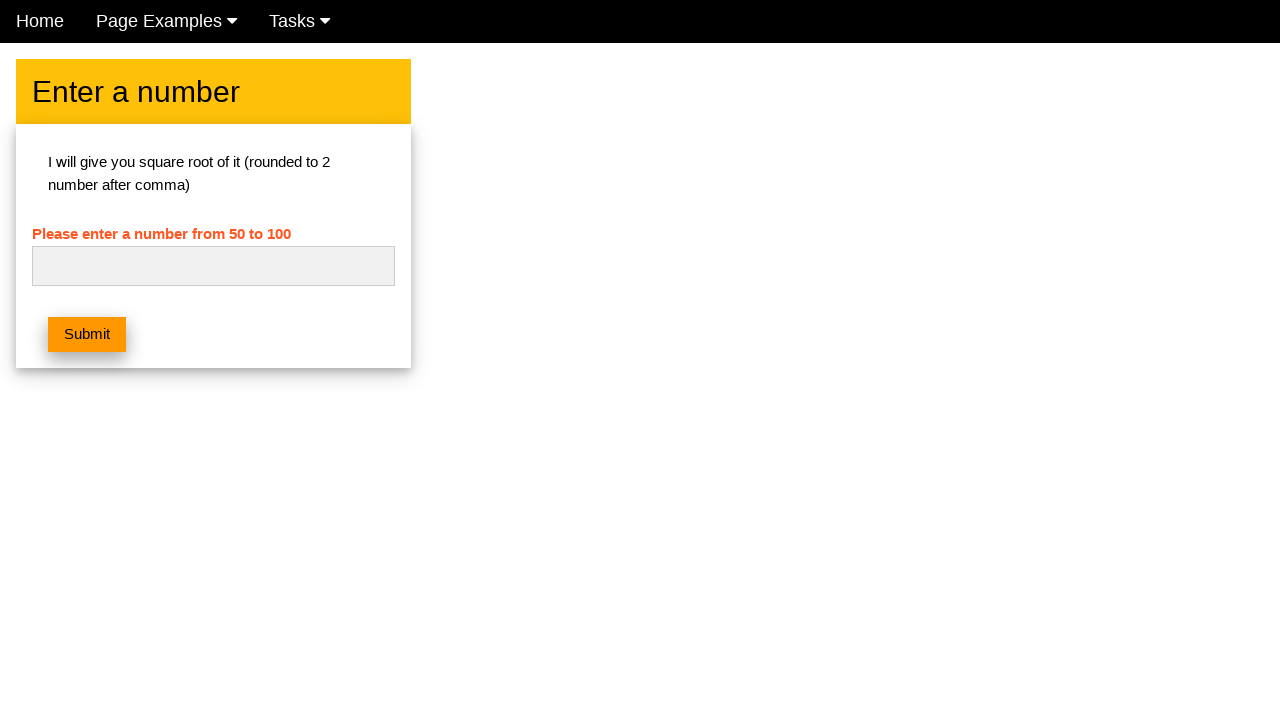